Tests drag and drop action by dragging element A onto element B

Starting URL: https://crossbrowsertesting.github.io/drag-and-drop

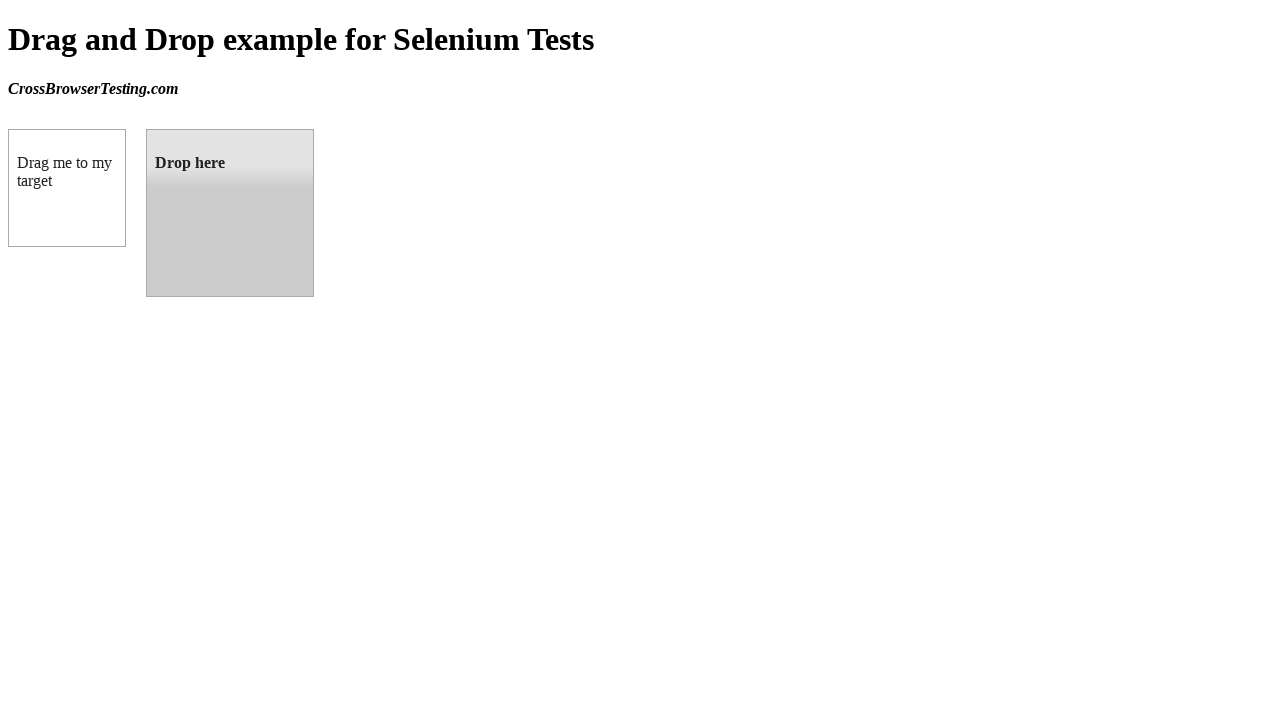

Located draggable element (box A)
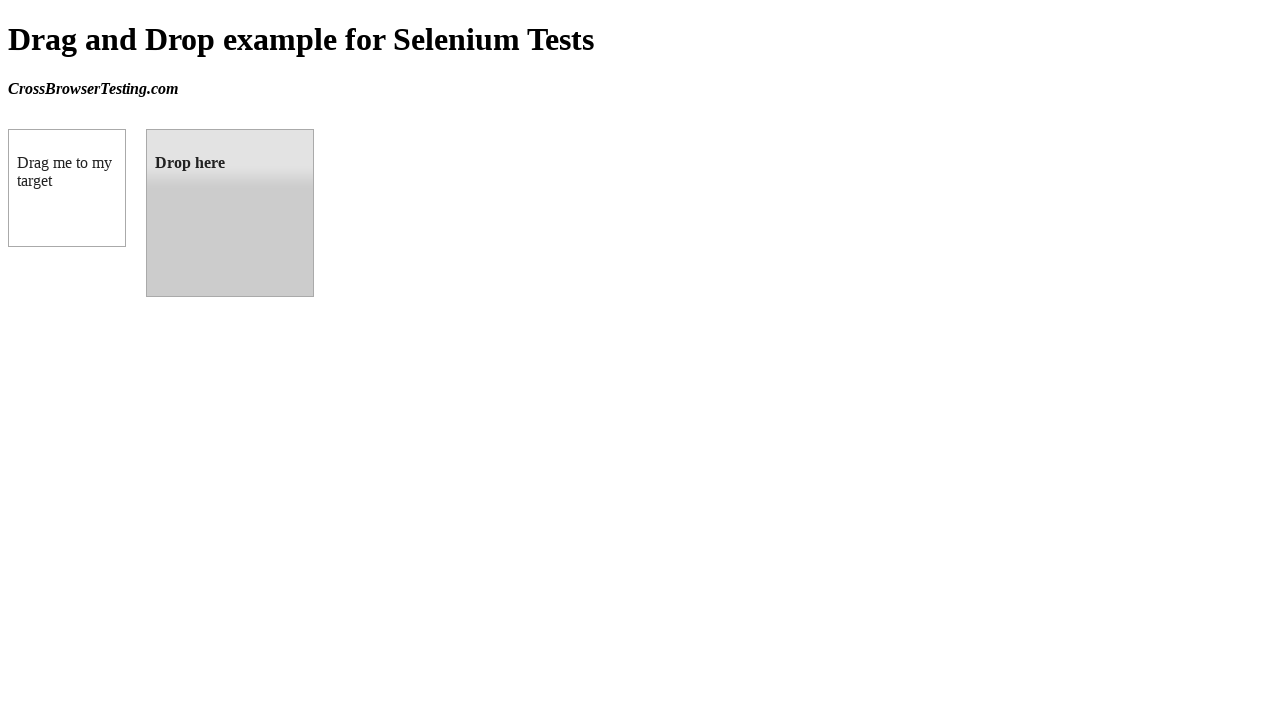

Located droppable element (box B)
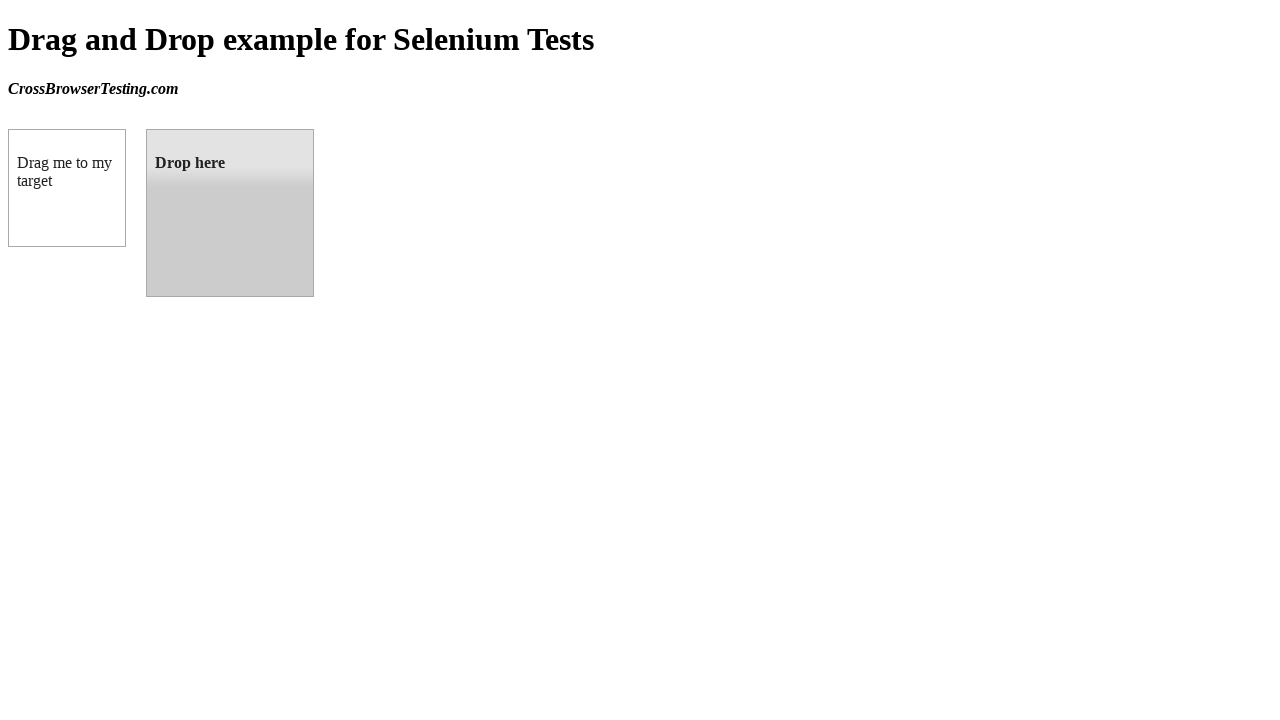

Dragged element A onto element B successfully at (230, 213)
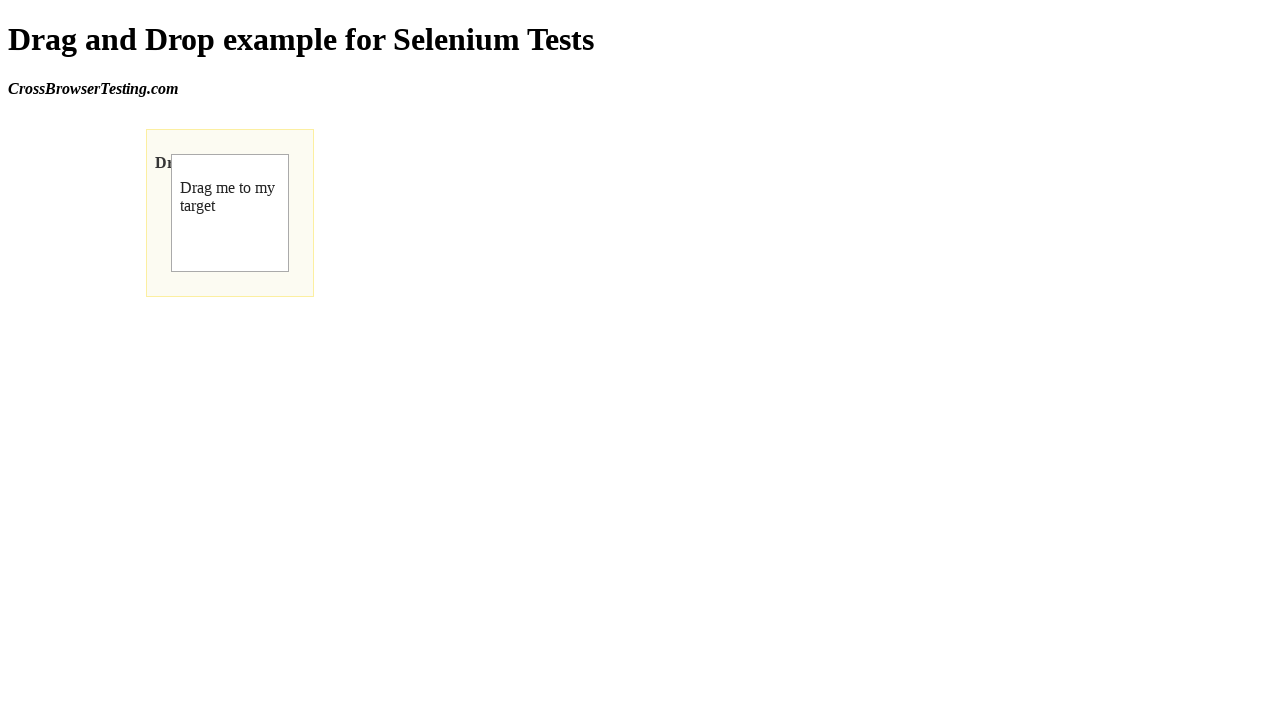

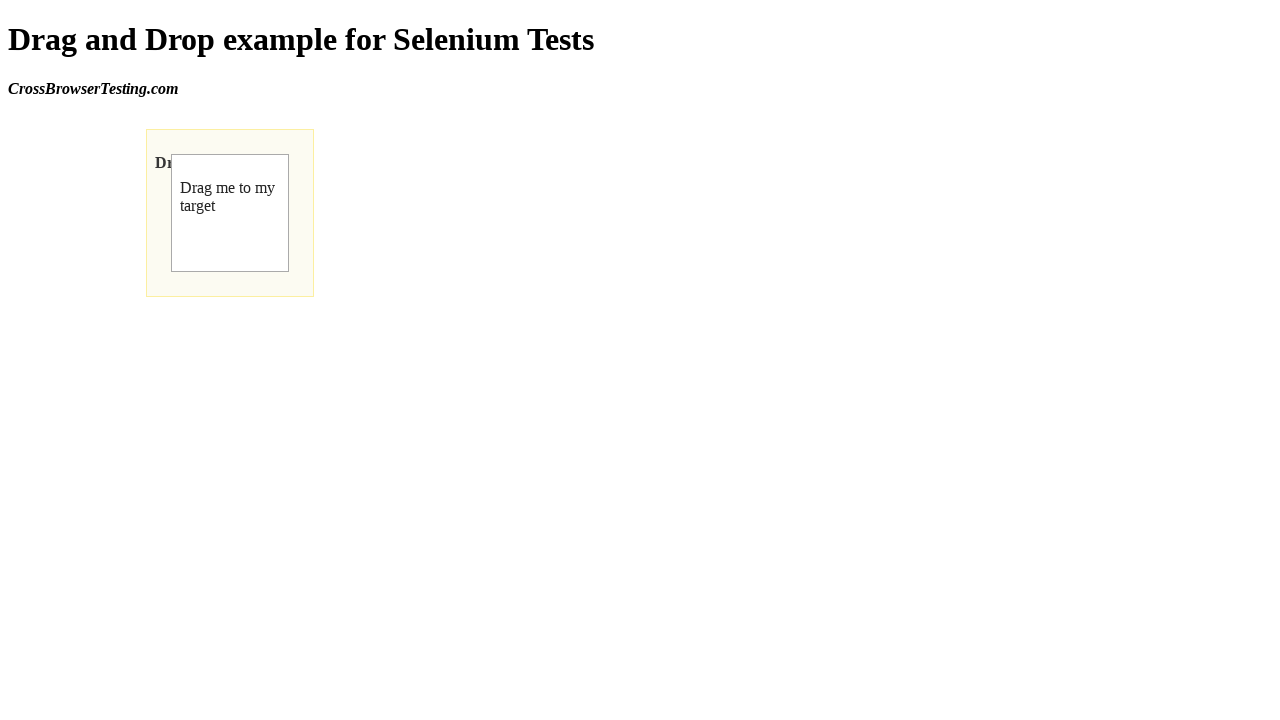